Tests the riven.market filtering functionality by selecting dropdown options for list limit, recency, and weapon type, then triggers the list to load with price ascending sort order.

Starting URL: https://riven.market/list/PC

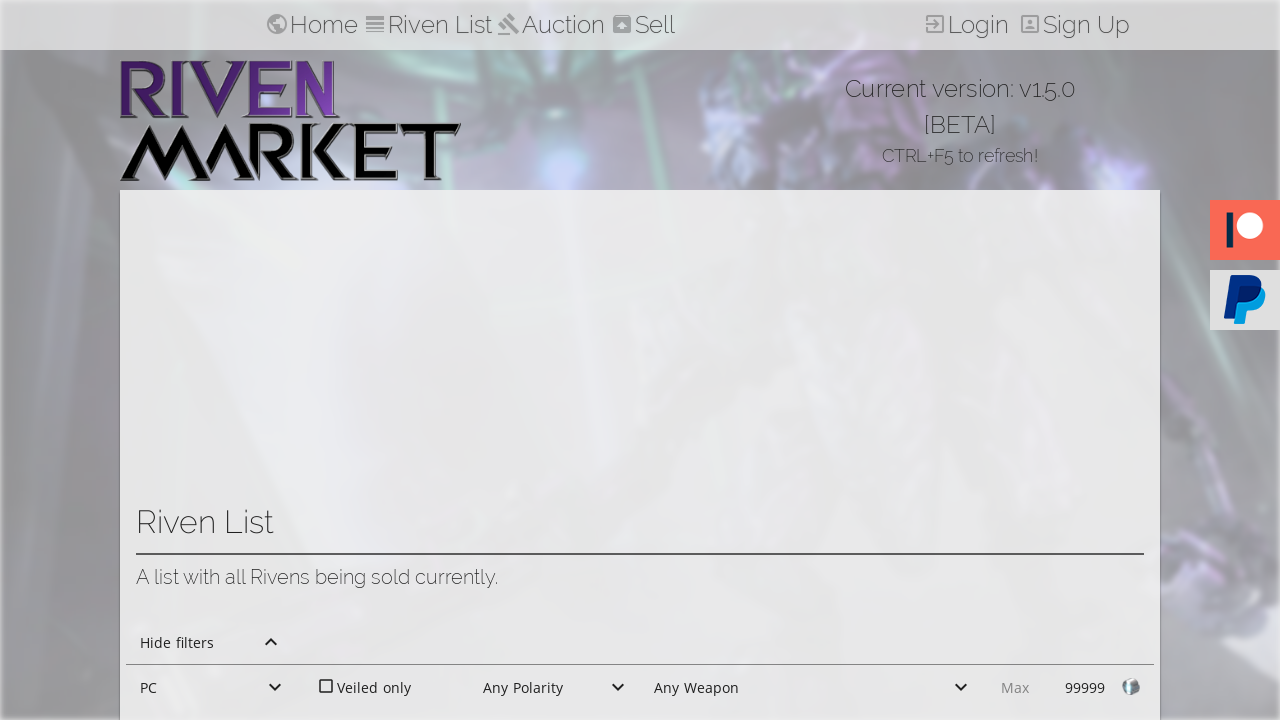

Waited for loading indicator to disappear
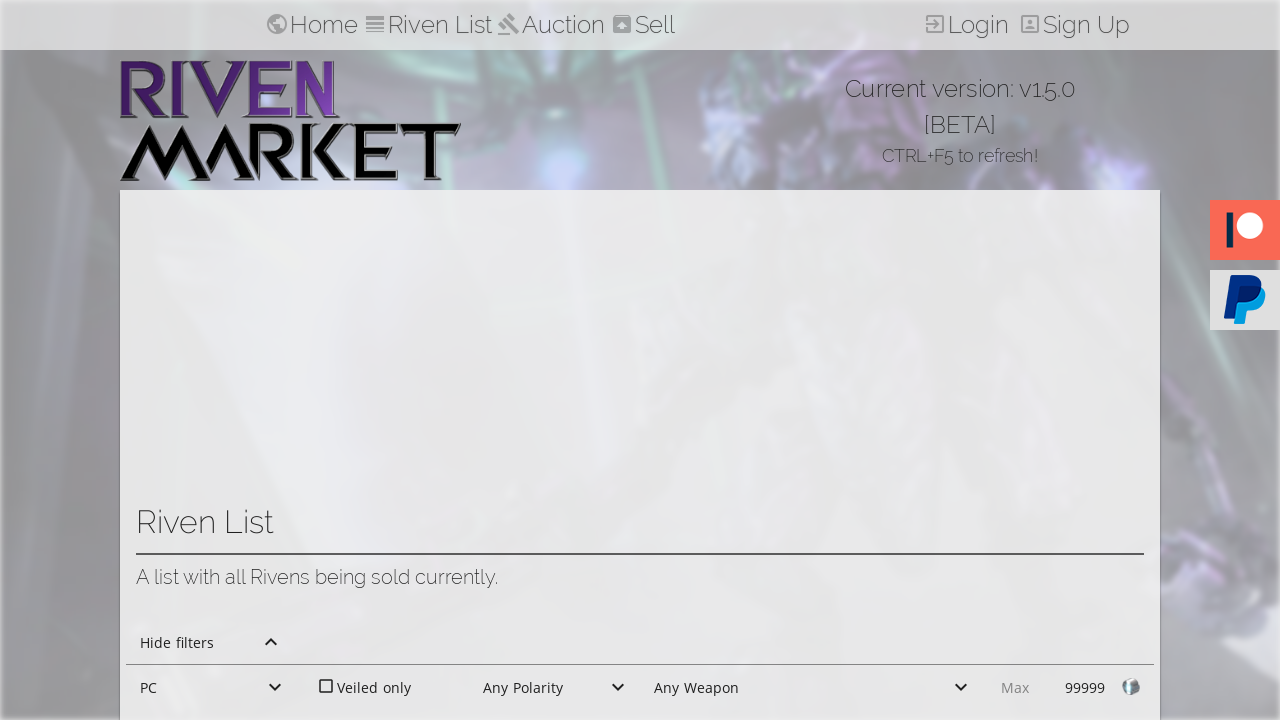

Selected 200 rivens from list limit dropdown on #list_limit
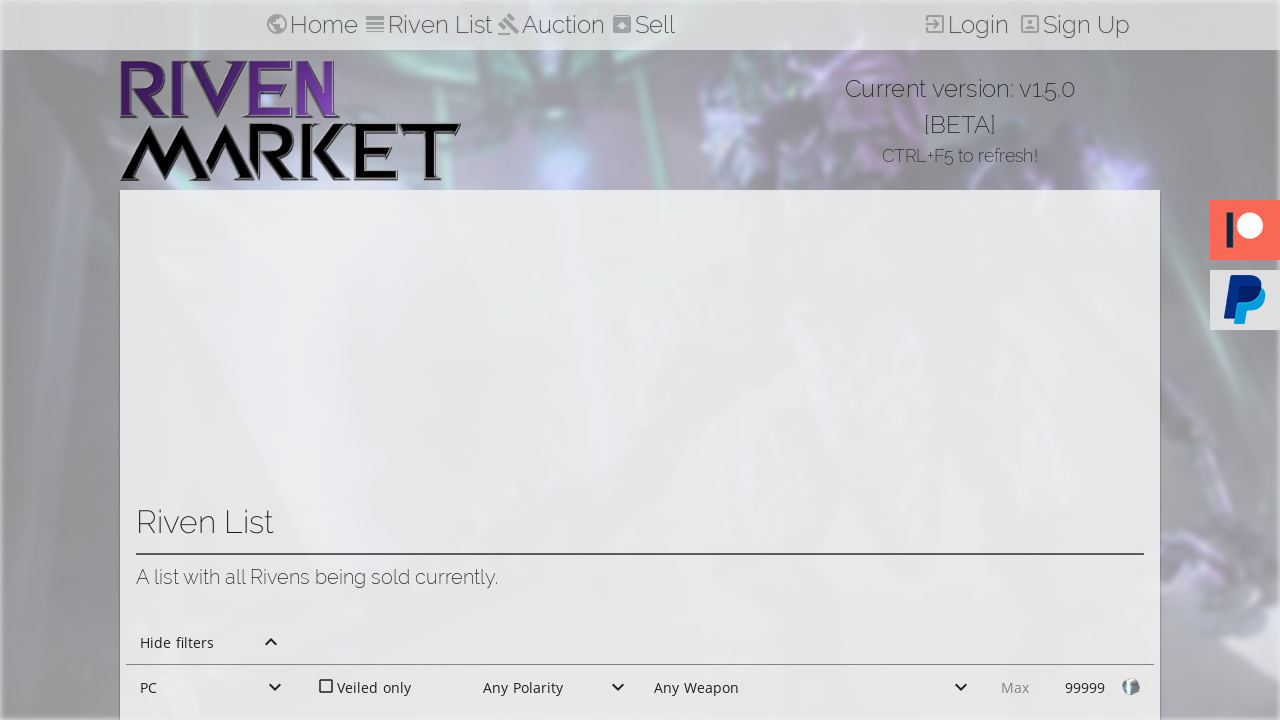

Selected last 7 days from recency dropdown on #list_recency
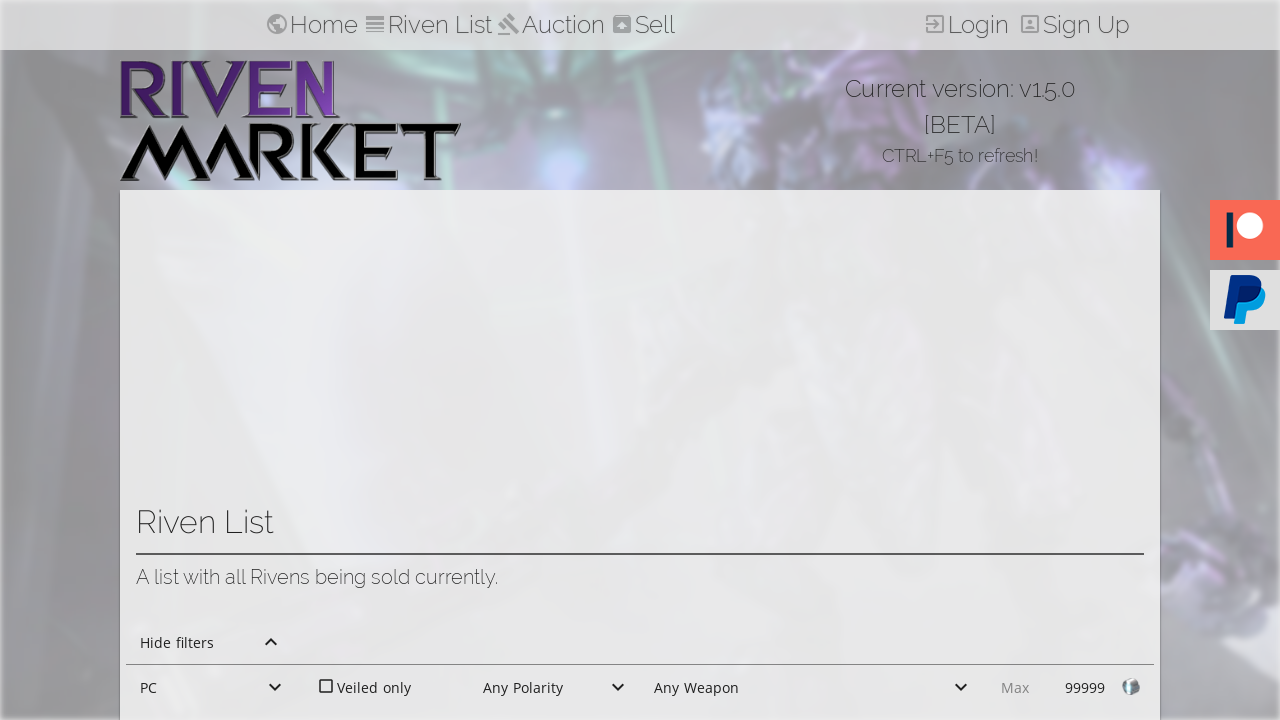

Selected Braton weapon type from dropdown on #list_weapon
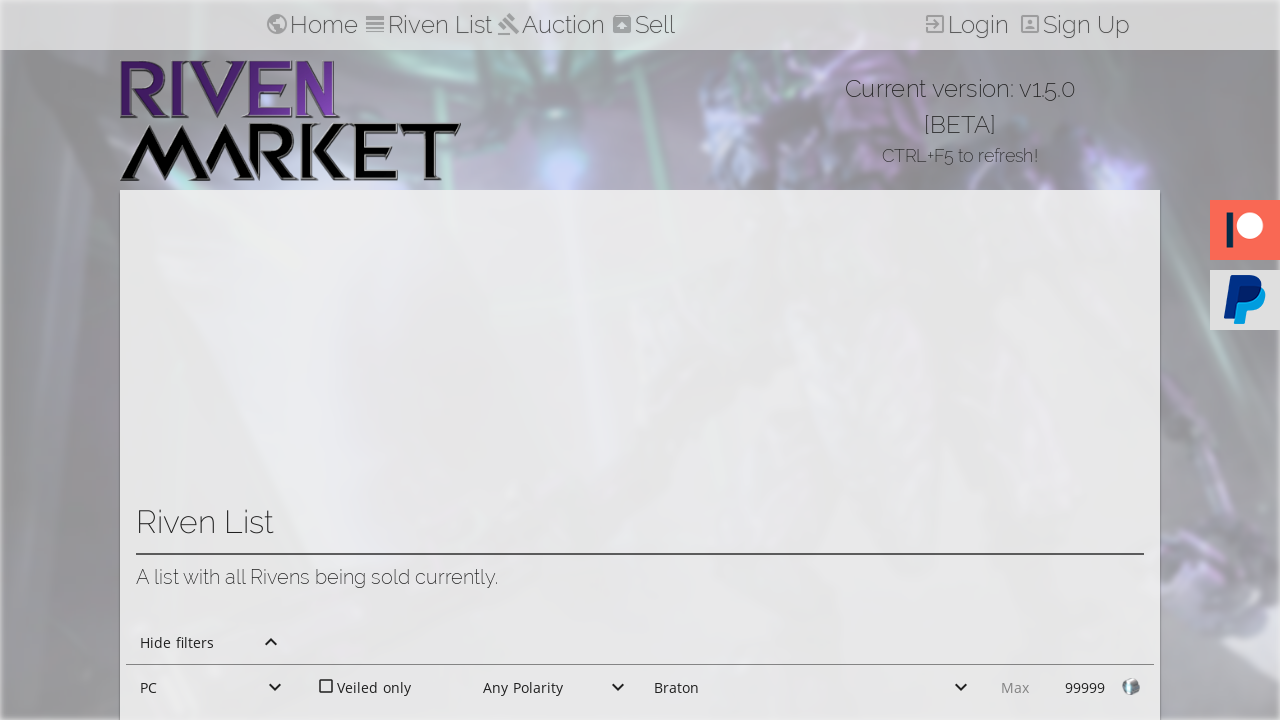

Executed loadList function with price ascending sort
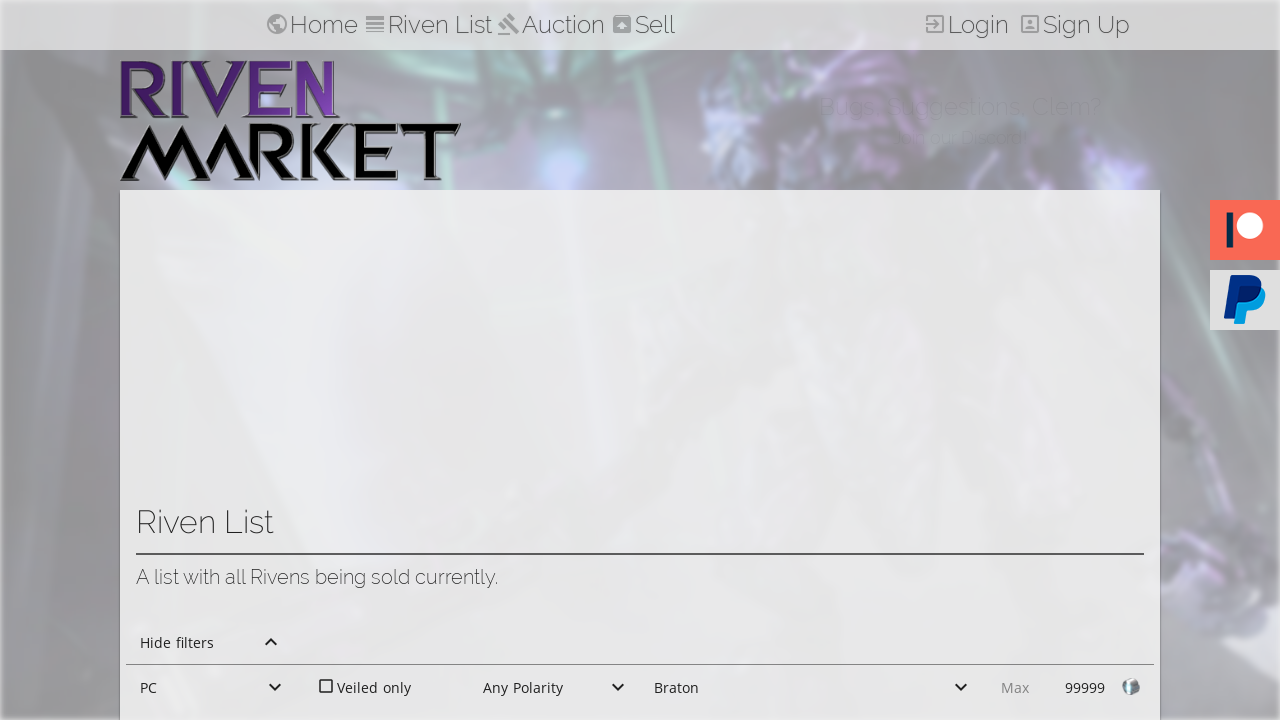

Waited for loading indicator to disappear after list load
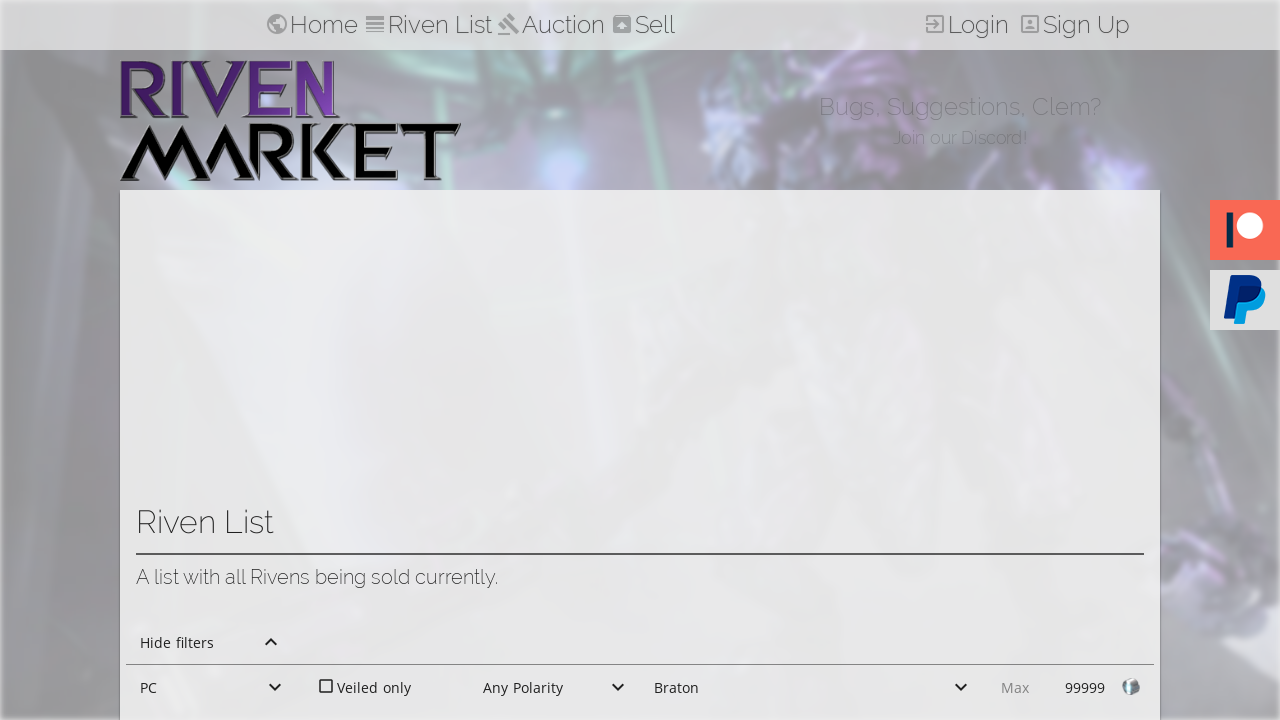

Verified riven items are displayed on the page
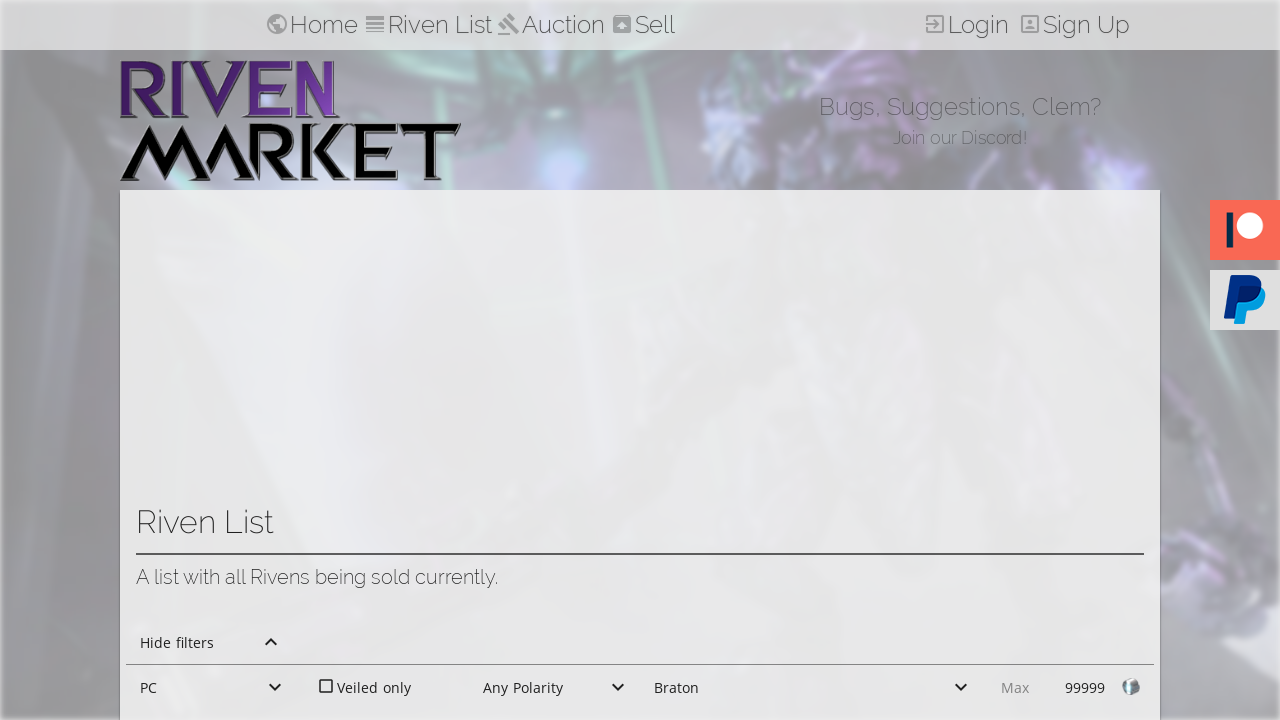

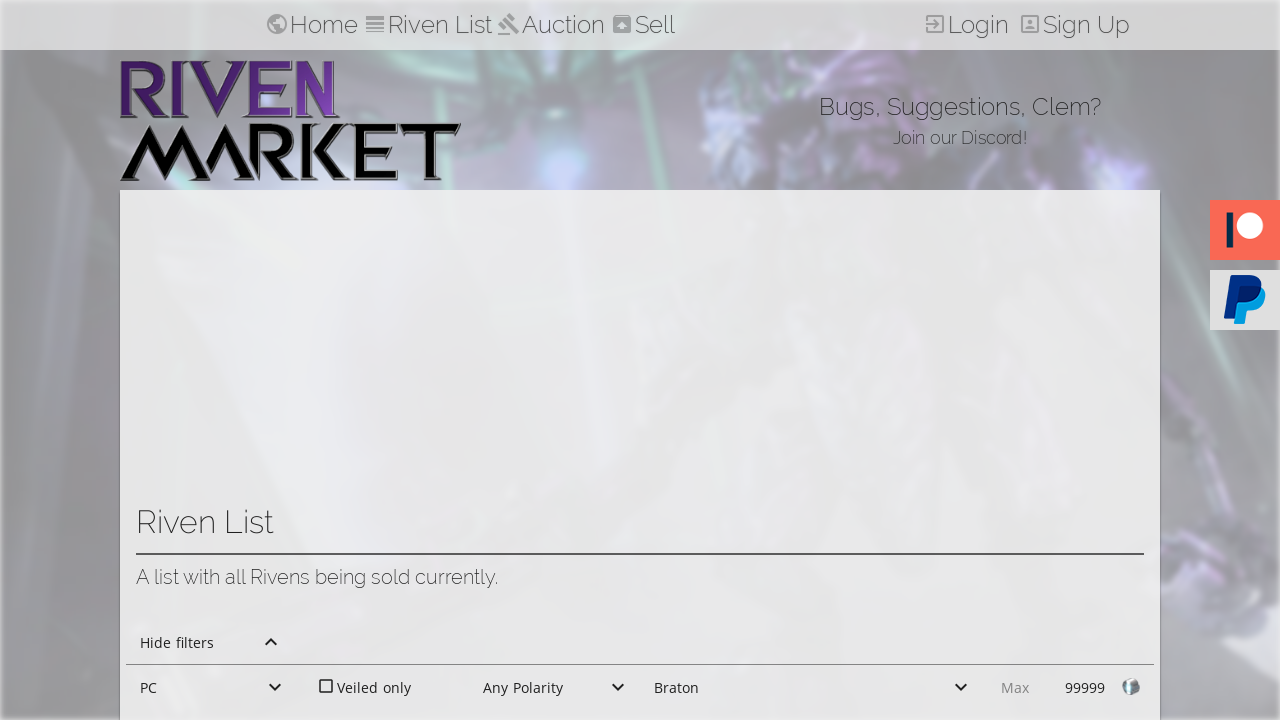